Tests dropdown selection using Playwright's built-in select_option method to choose "Option 1" by text, then verifies the selection.

Starting URL: http://the-internet.herokuapp.com/dropdown

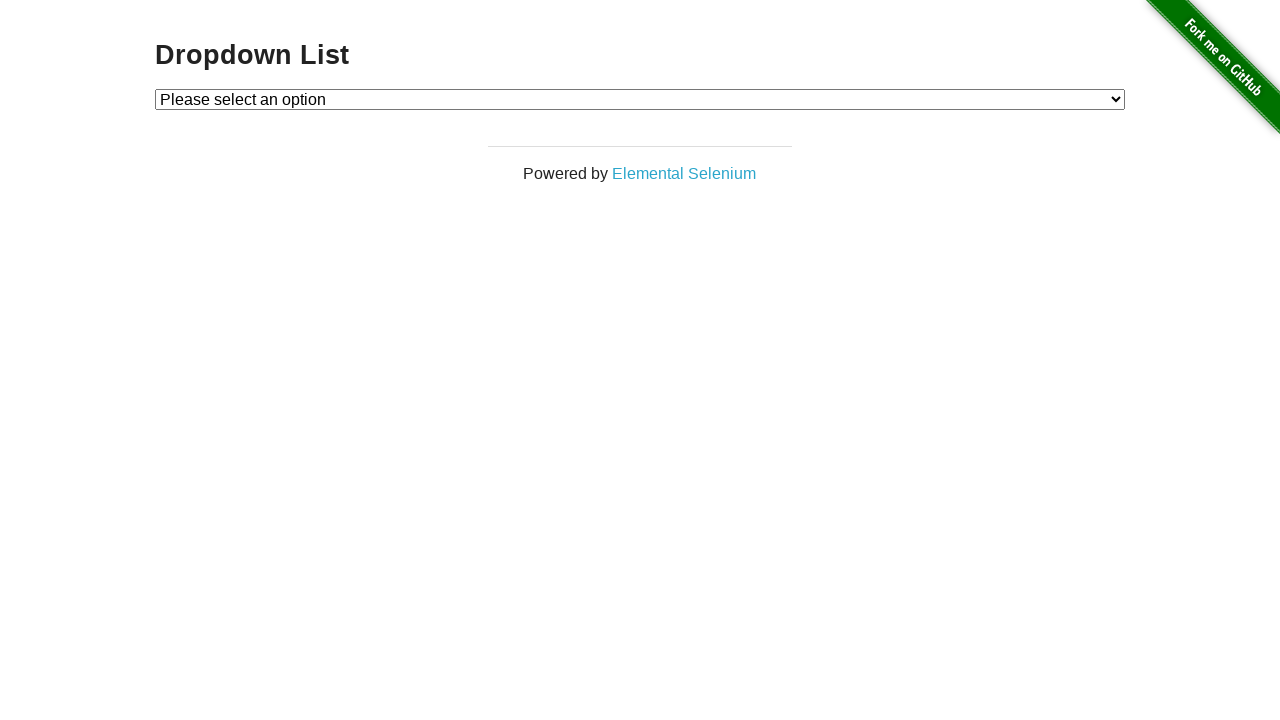

Selected 'Option 1' from dropdown using select_option method on #dropdown
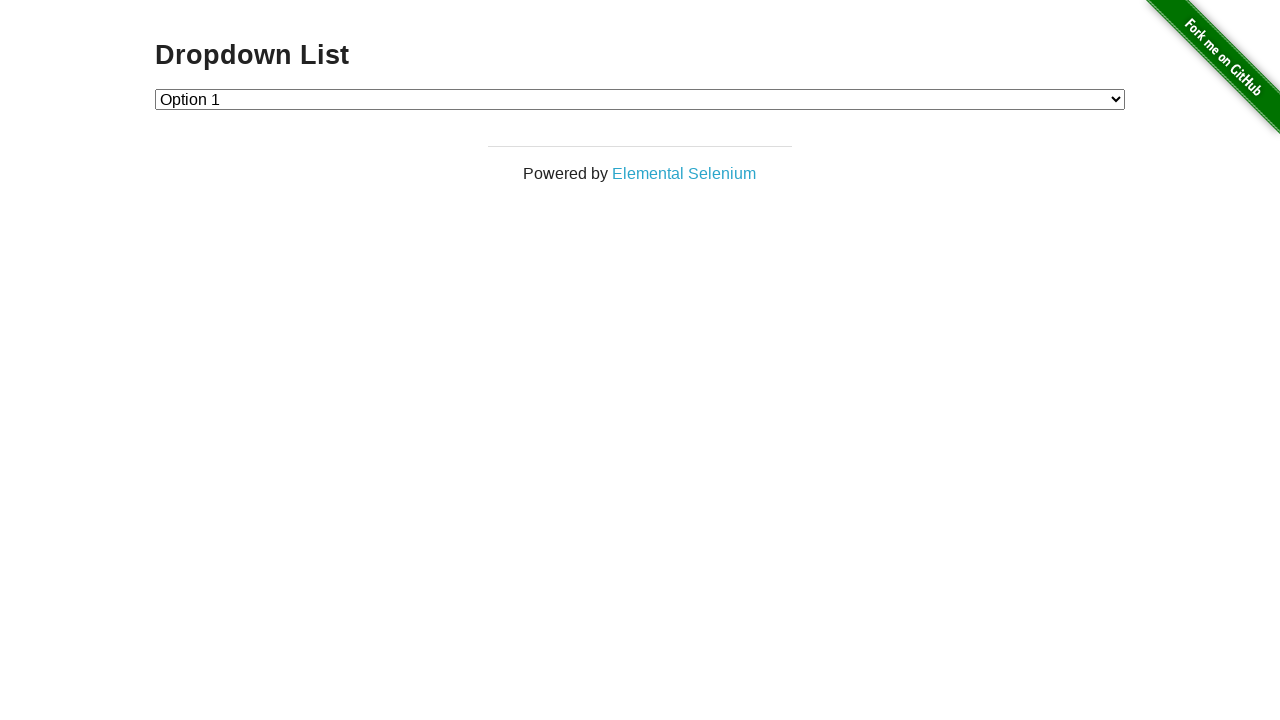

Retrieved selected option text from dropdown
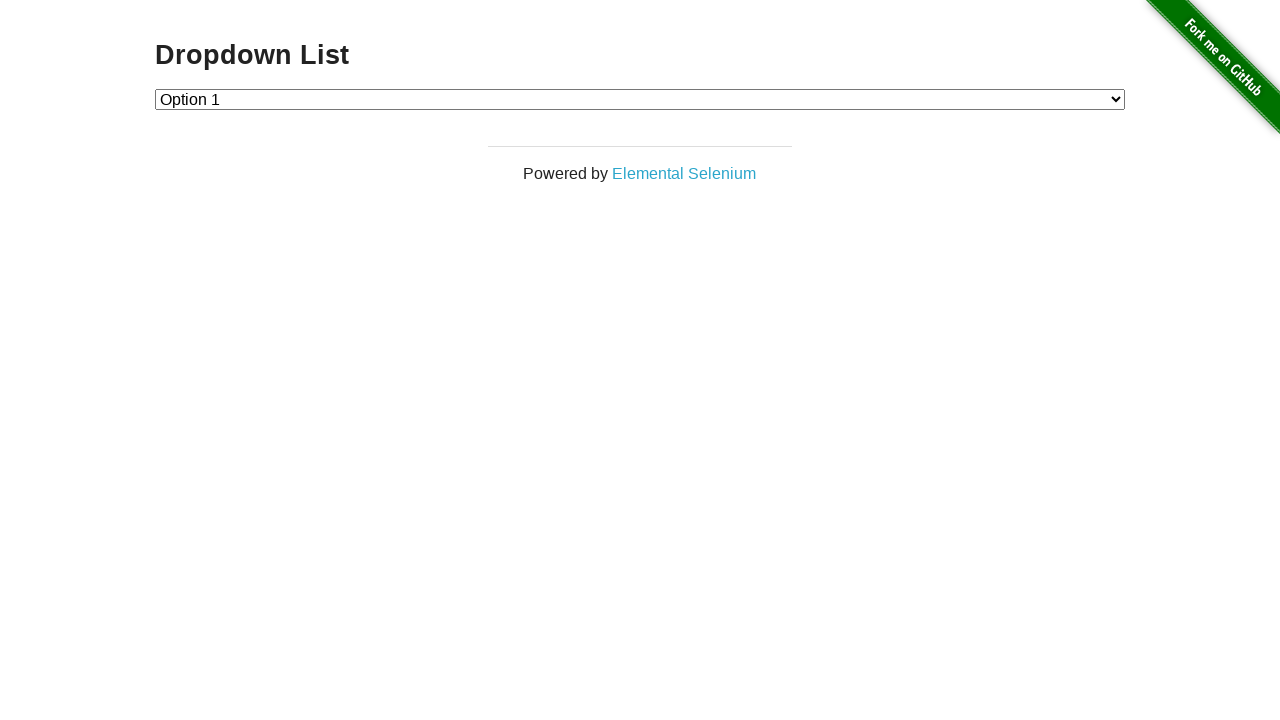

Verified that 'Option 1' is selected in dropdown
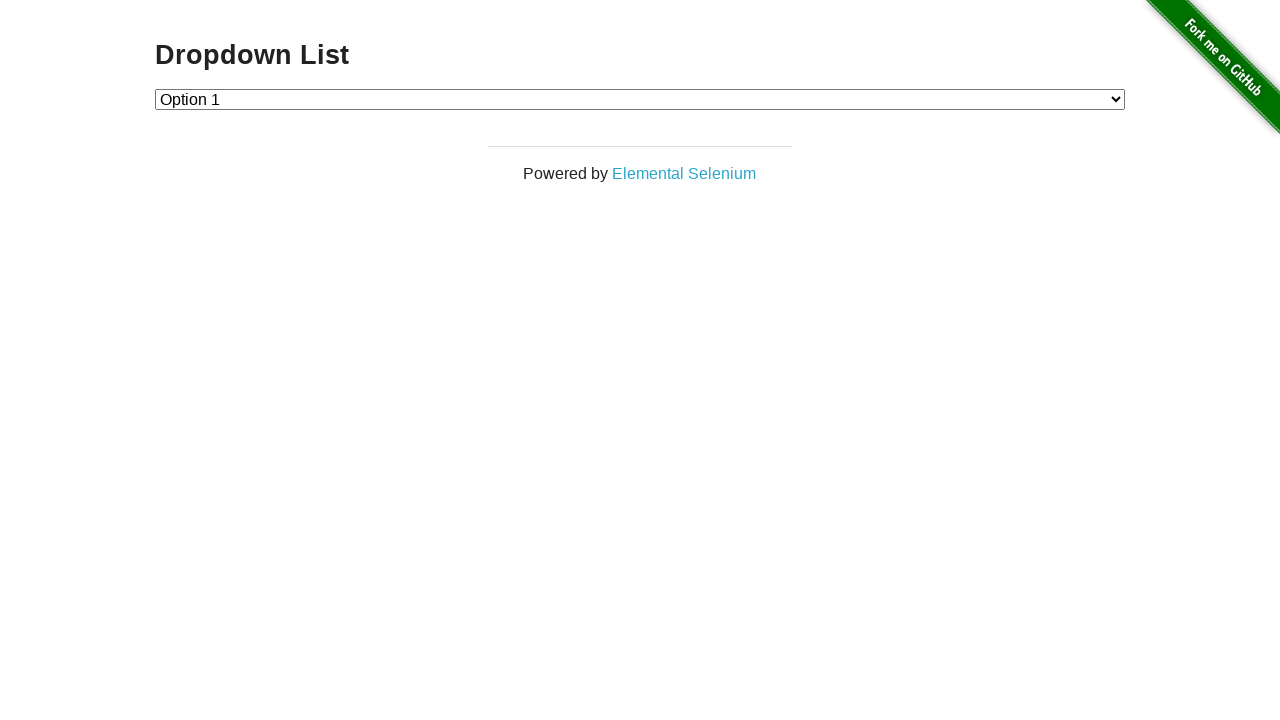

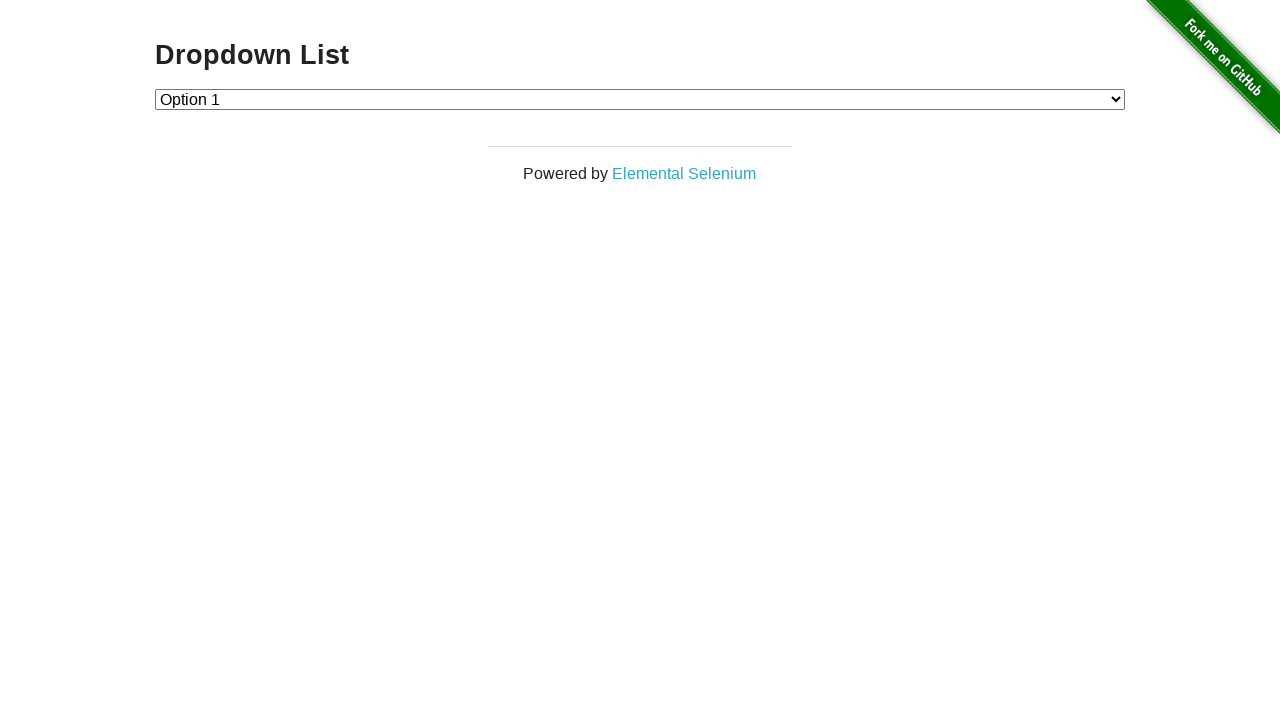